Tests that registration fails when password is too short (less than 8 characters).

Starting URL: https://anatoly-karpovich.github.io/demo-login-form/

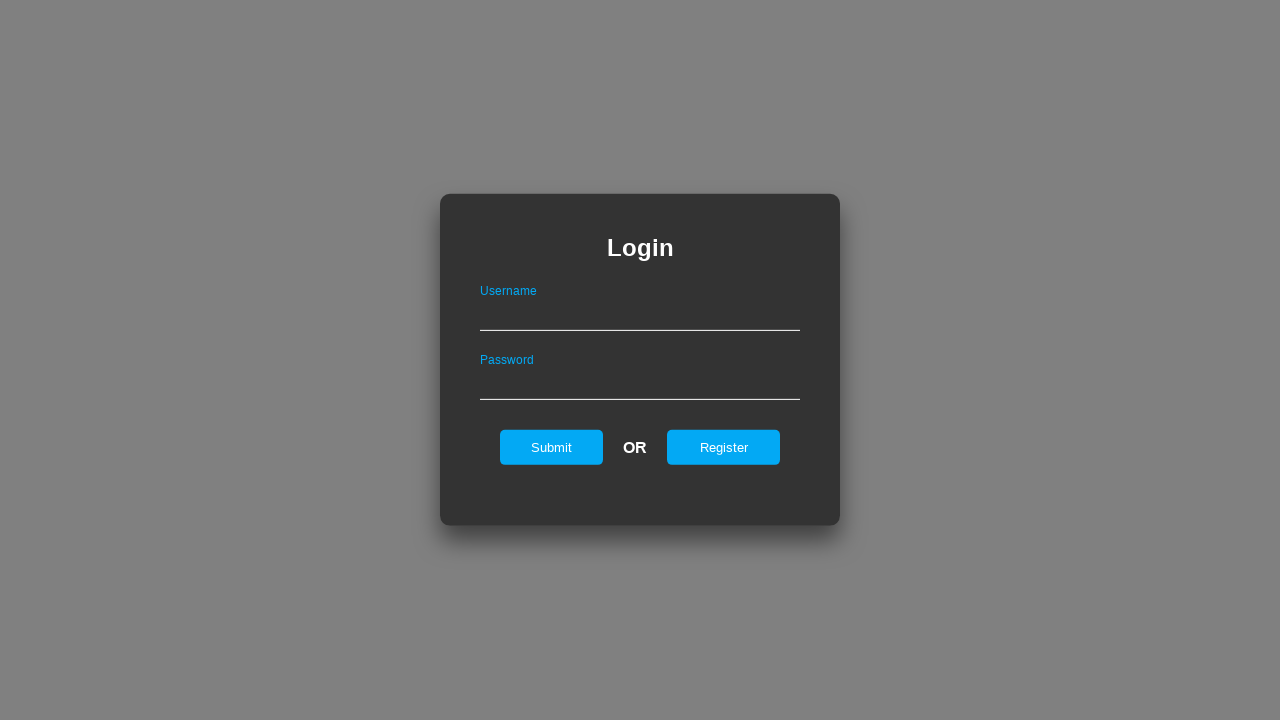

Clicked register button to navigate to registration form at (724, 447) on #registerOnLogin
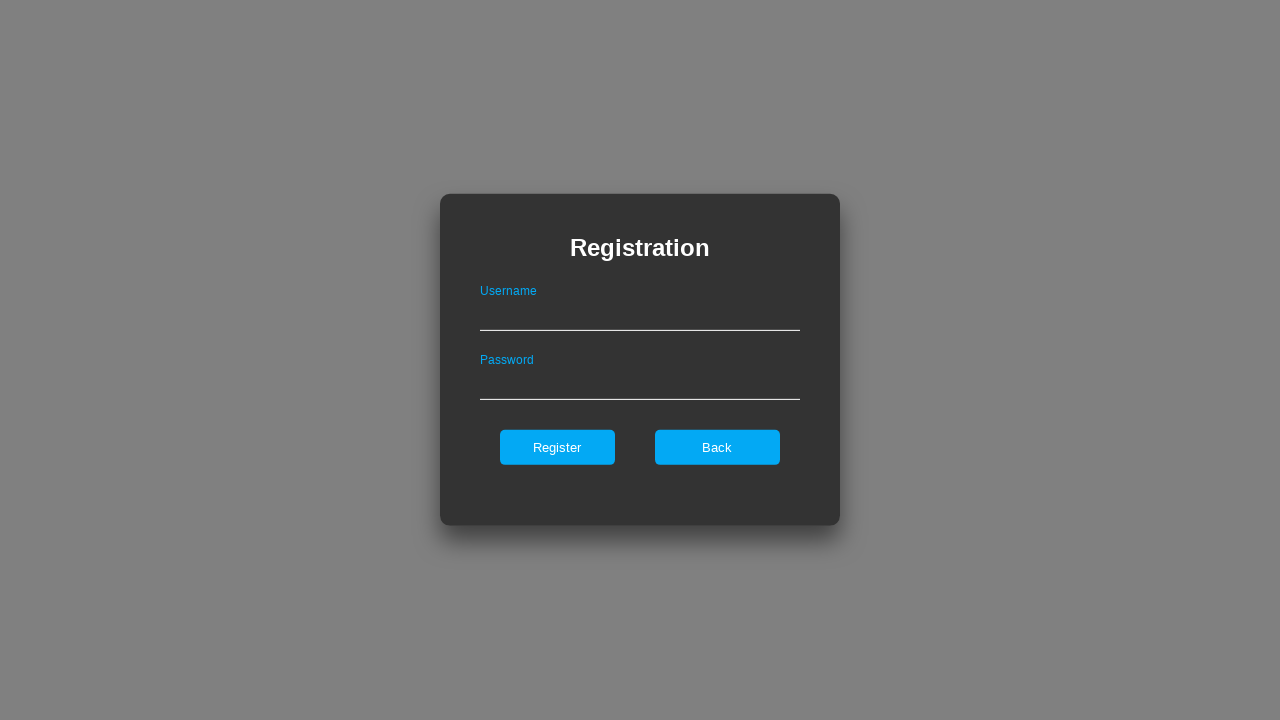

Filled username field with 'testuser' on #userNameOnRegister
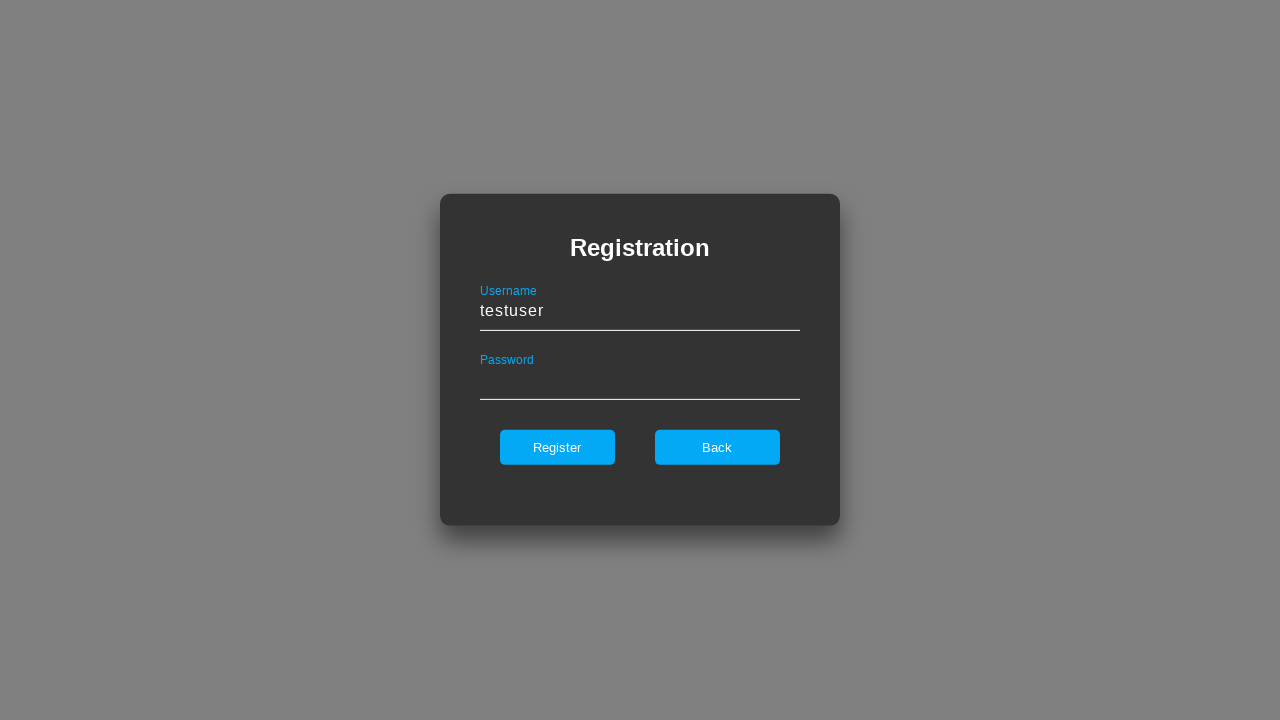

Filled password field with short password 'Qwerty' (6 characters) on #passwordOnRegister
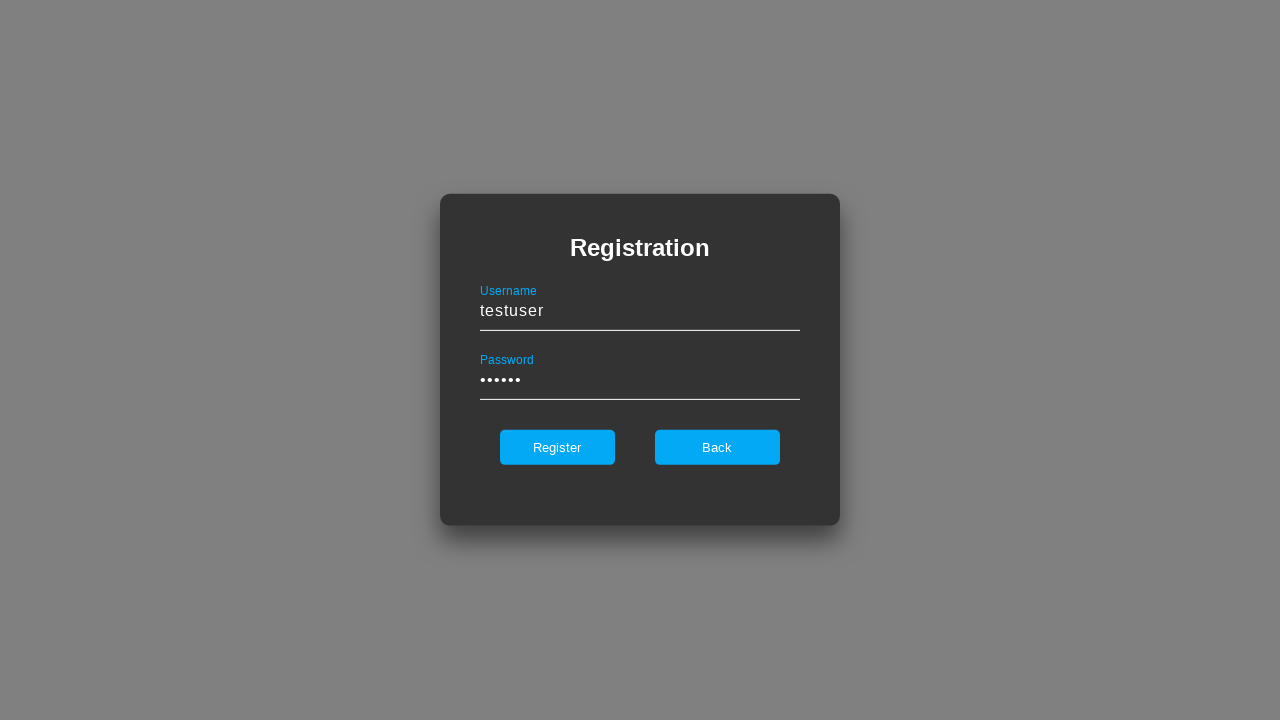

Clicked register button to submit registration form at (557, 447) on #register
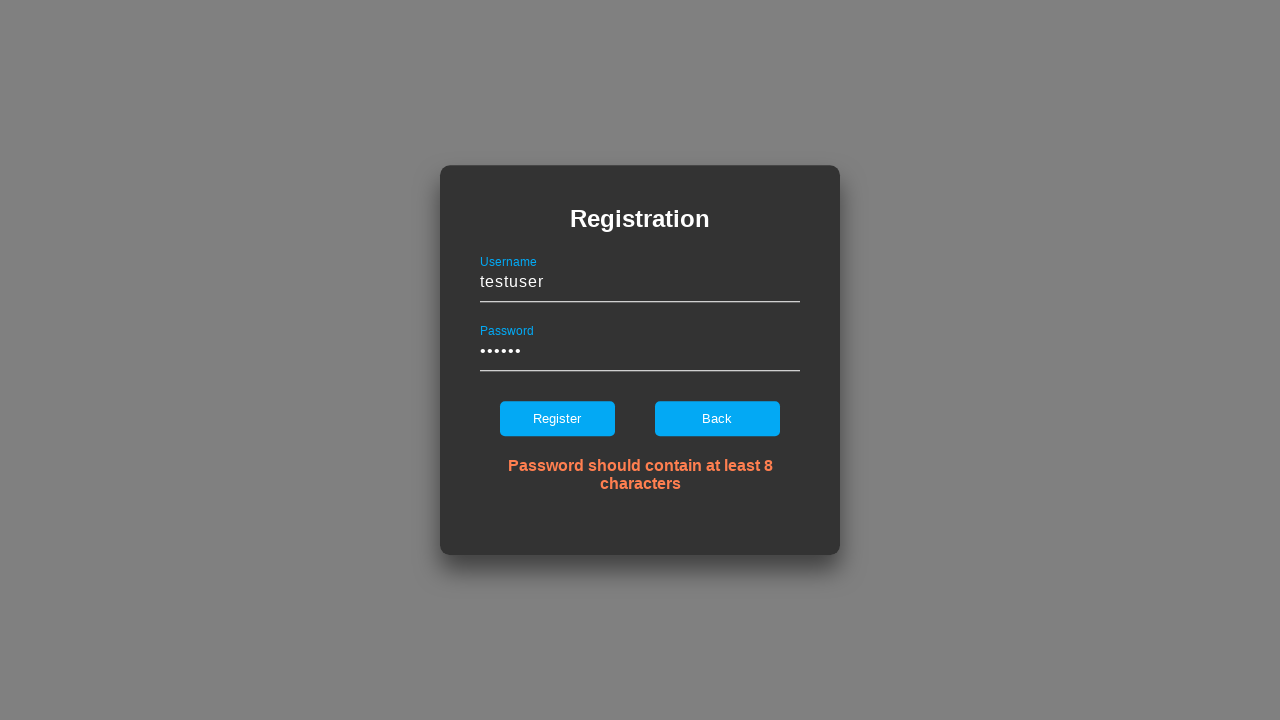

Error notification appeared confirming registration failed due to short password
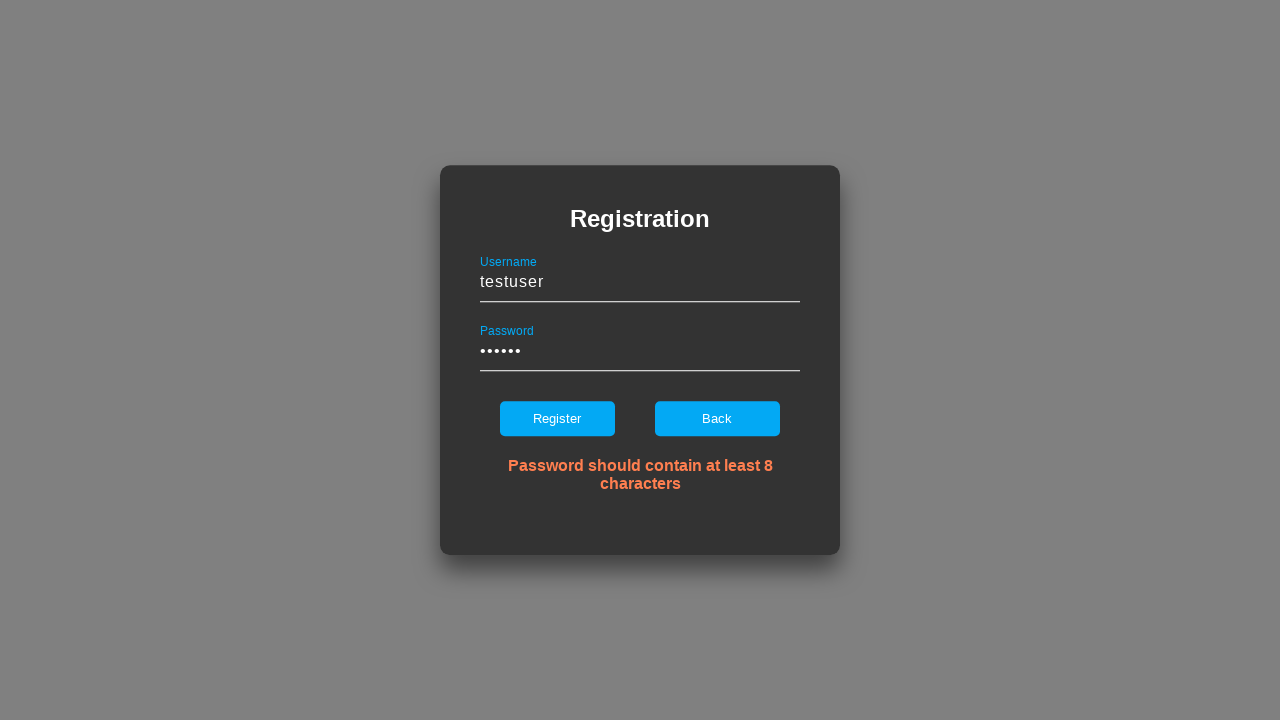

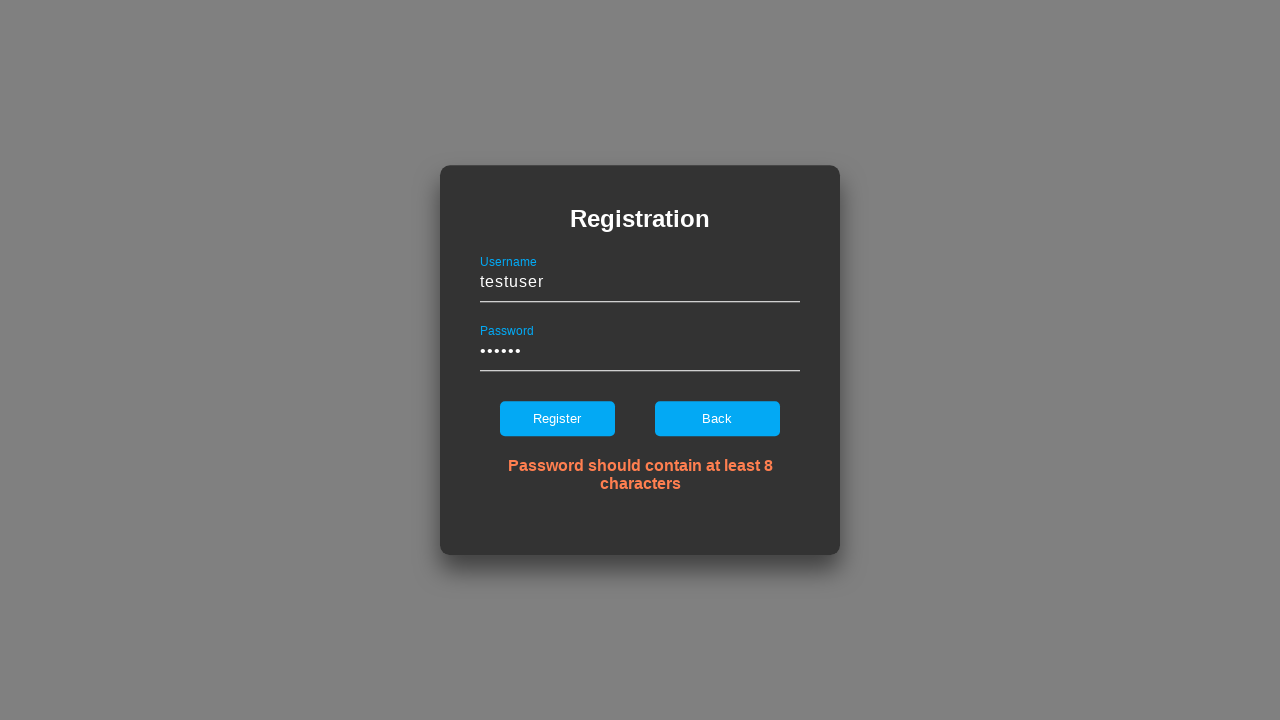